Tests a live site by navigating to the pricing page and report page with Spotify branding parameters, scrolling down on the report page to verify page functionality.

Starting URL: https://sunspire-web-app.vercel.app/pricing?company=Spotify&demo=1

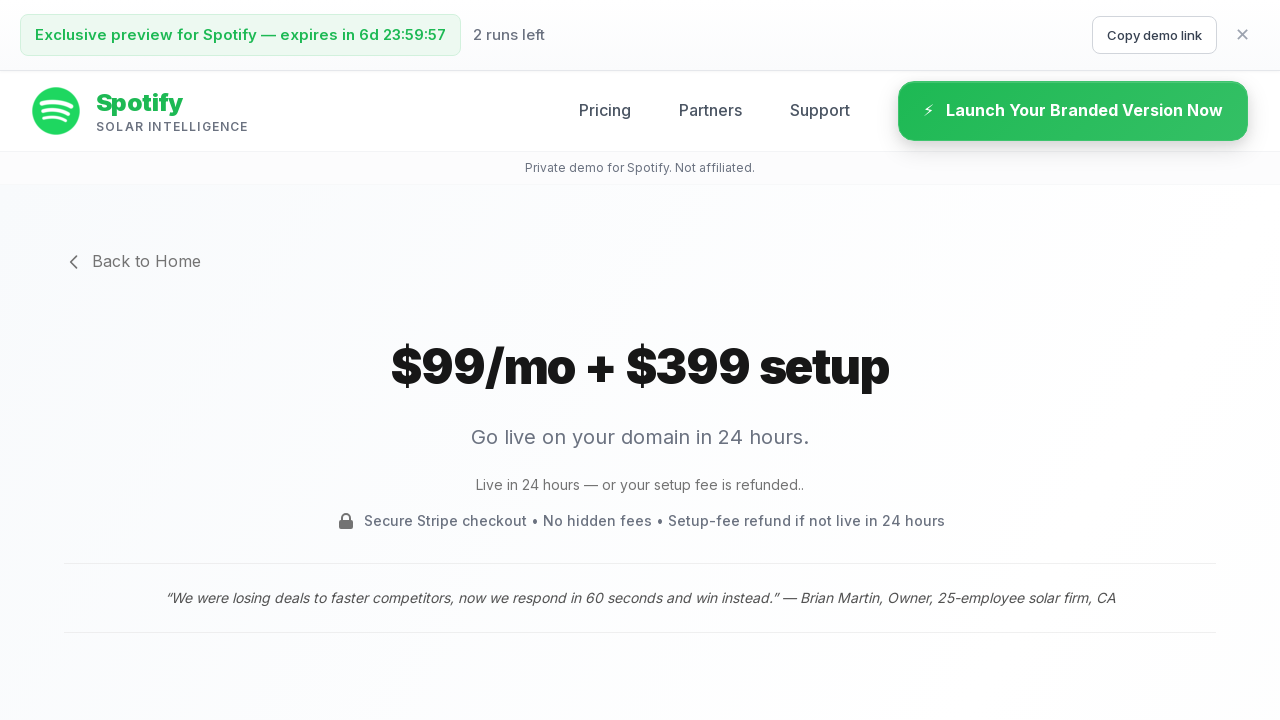

Pricing page DOM content loaded
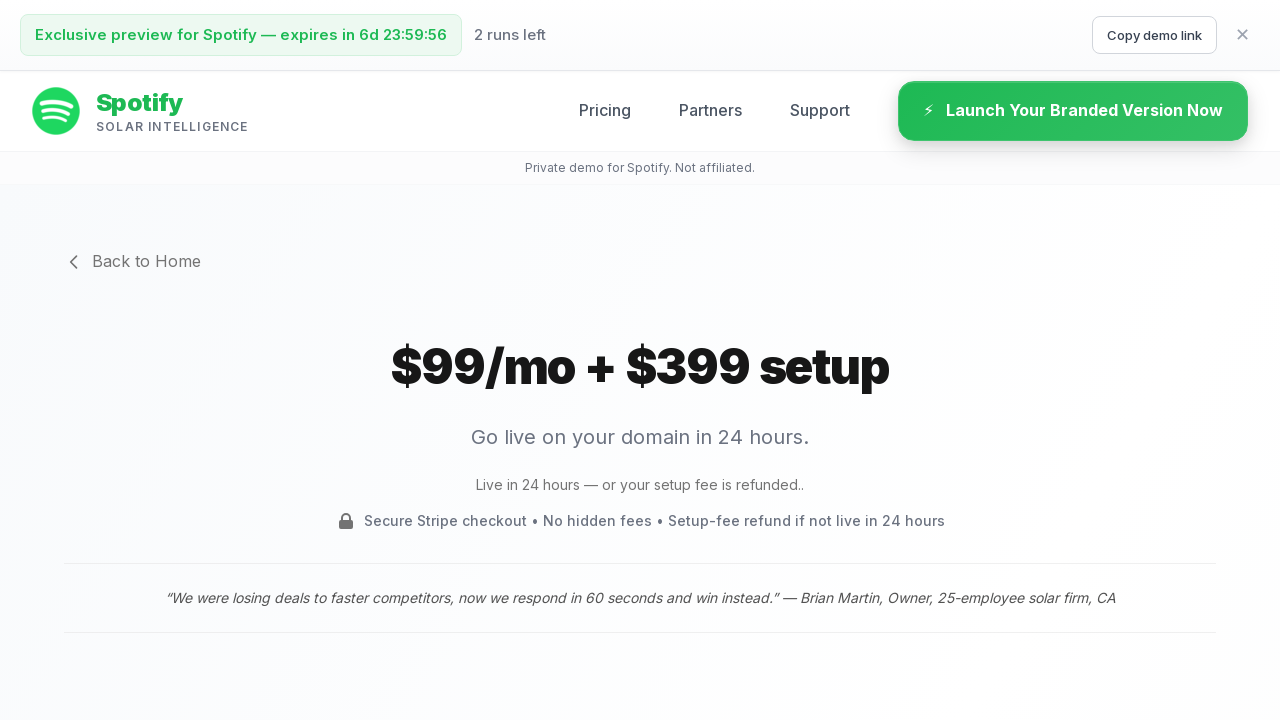

Waited 3 seconds for pricing page to fully load
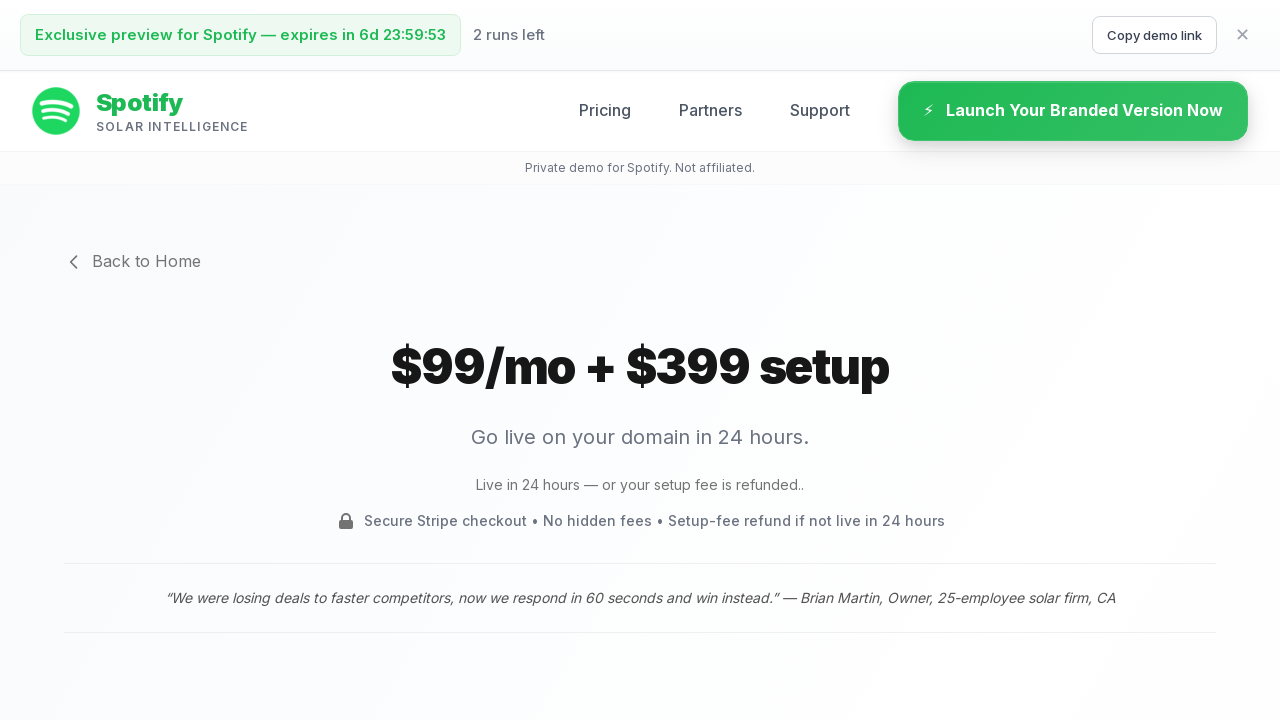

Navigated to report page with Spotify branding and demo parameters
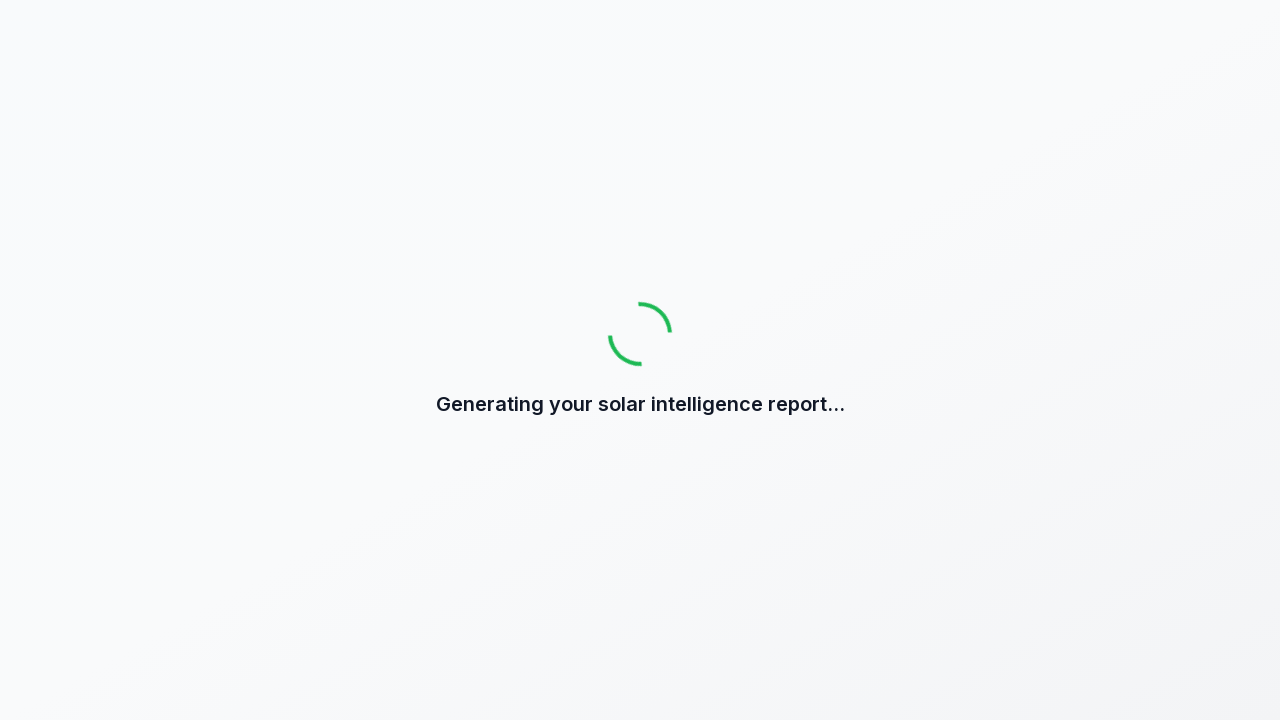

Report page DOM content loaded
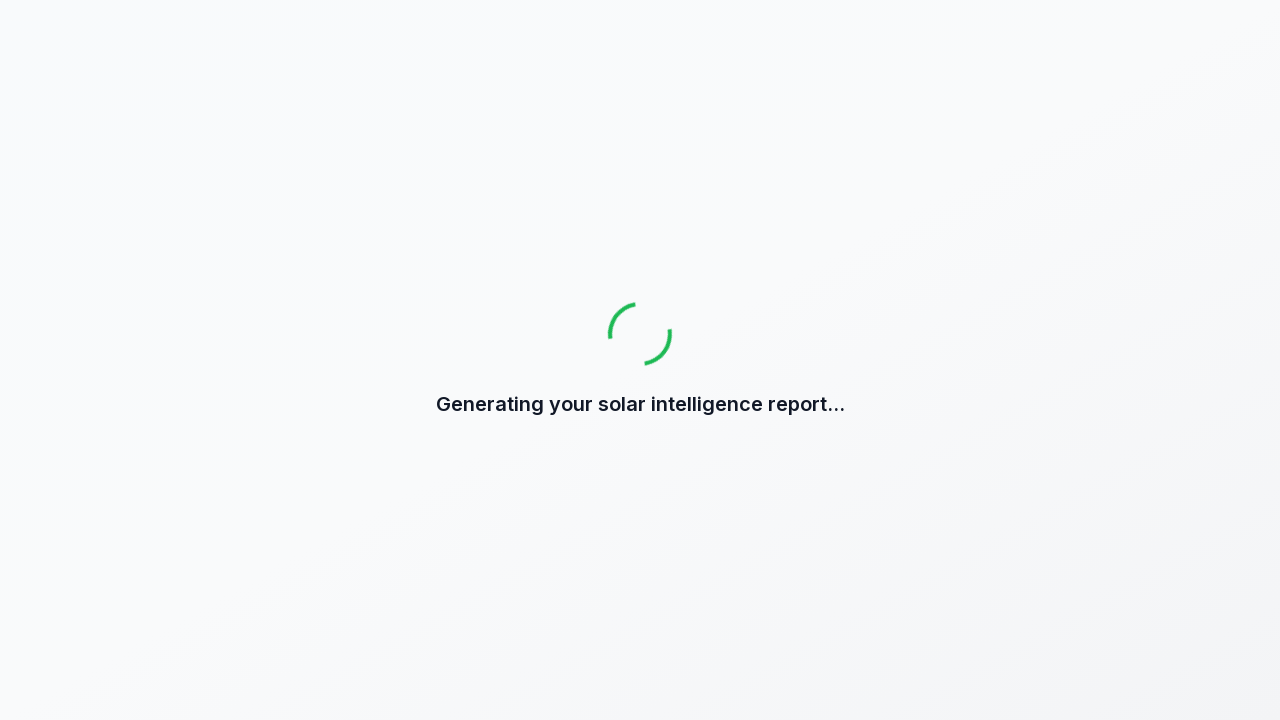

Waited 3 seconds for report page to fully load
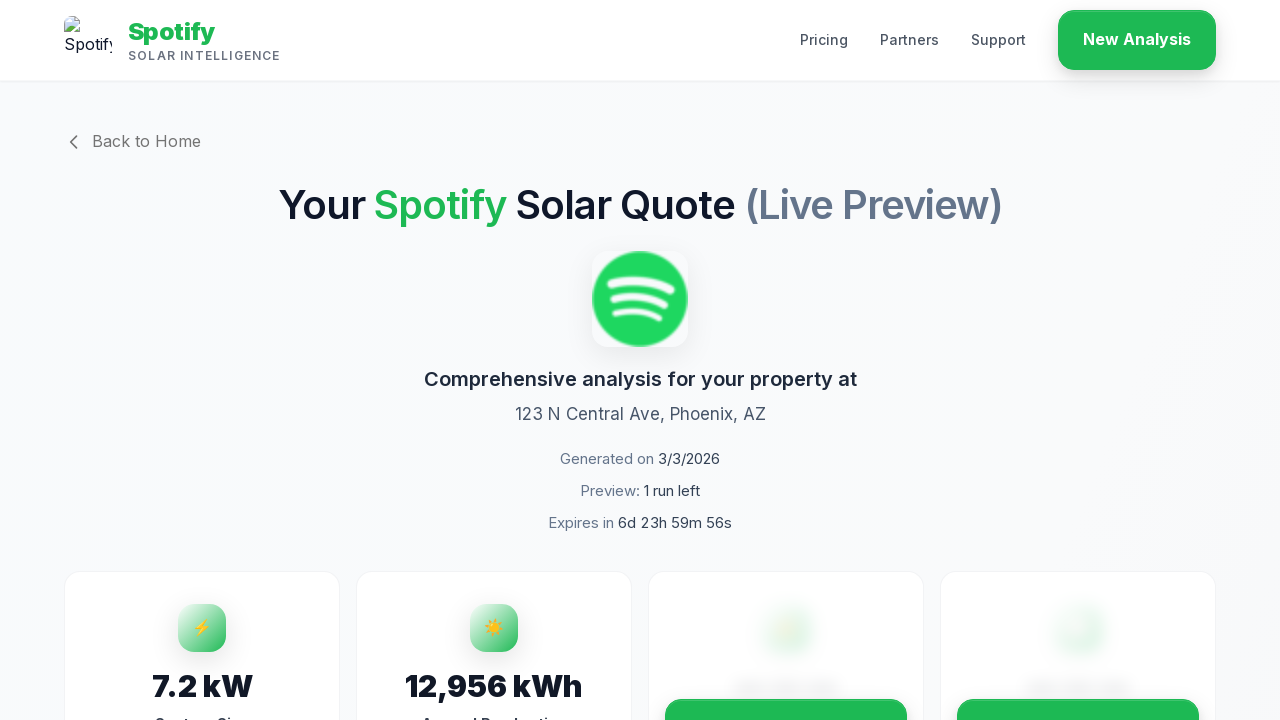

Scrolled down 1000 pixels to move hero CTA out of view
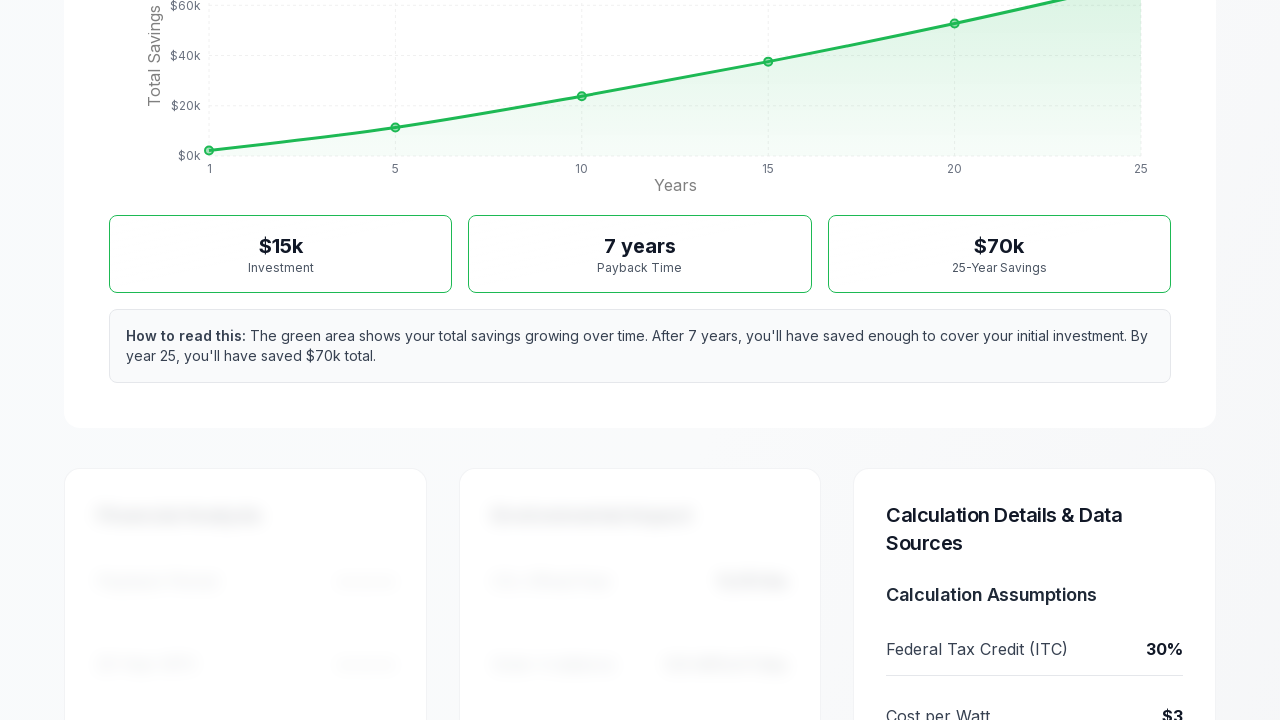

Waited 1 second after scrolling
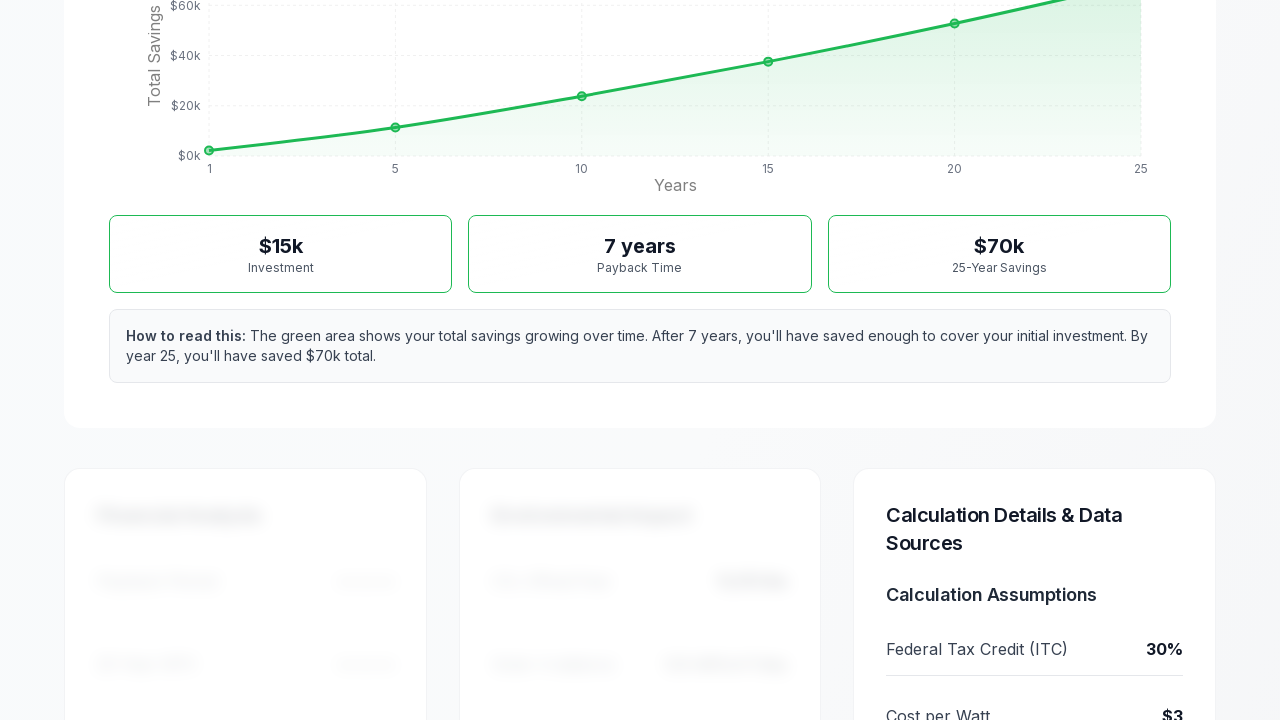

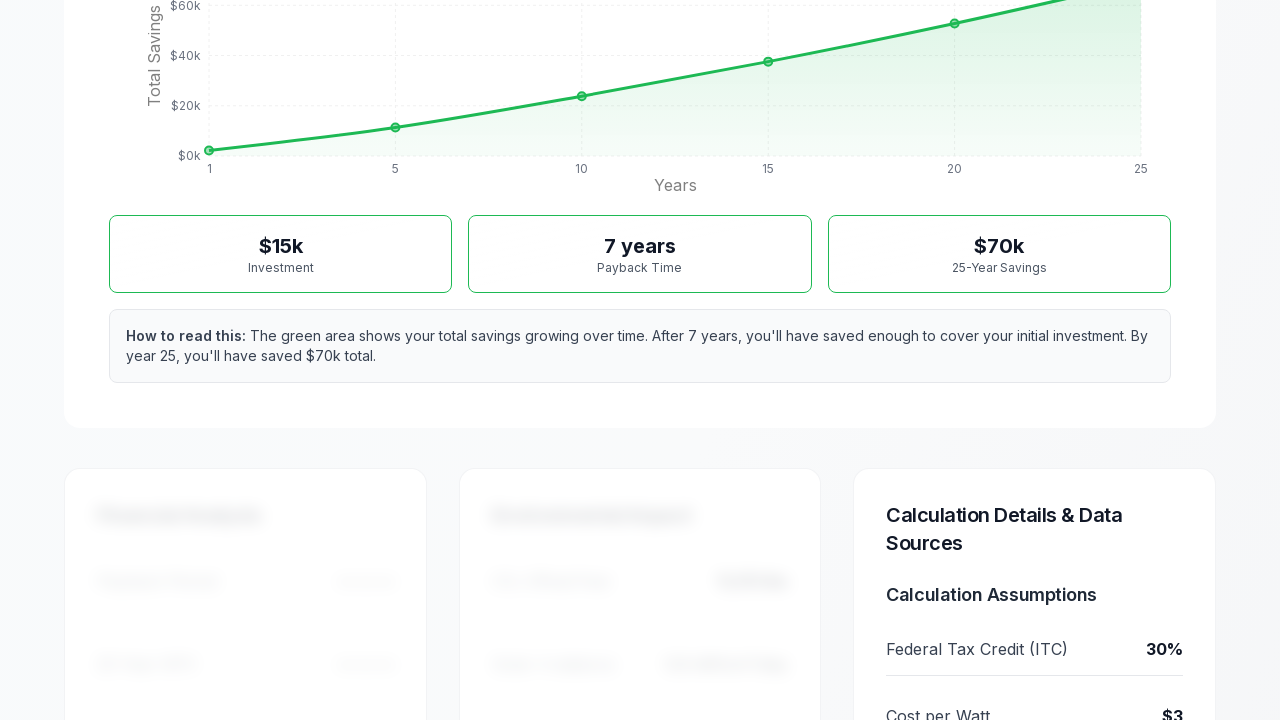